Tests window handling by clicking a link that opens a new window, switching to the child window to read its content, then switching back to the parent window

Starting URL: https://the-internet.herokuapp.com/windows

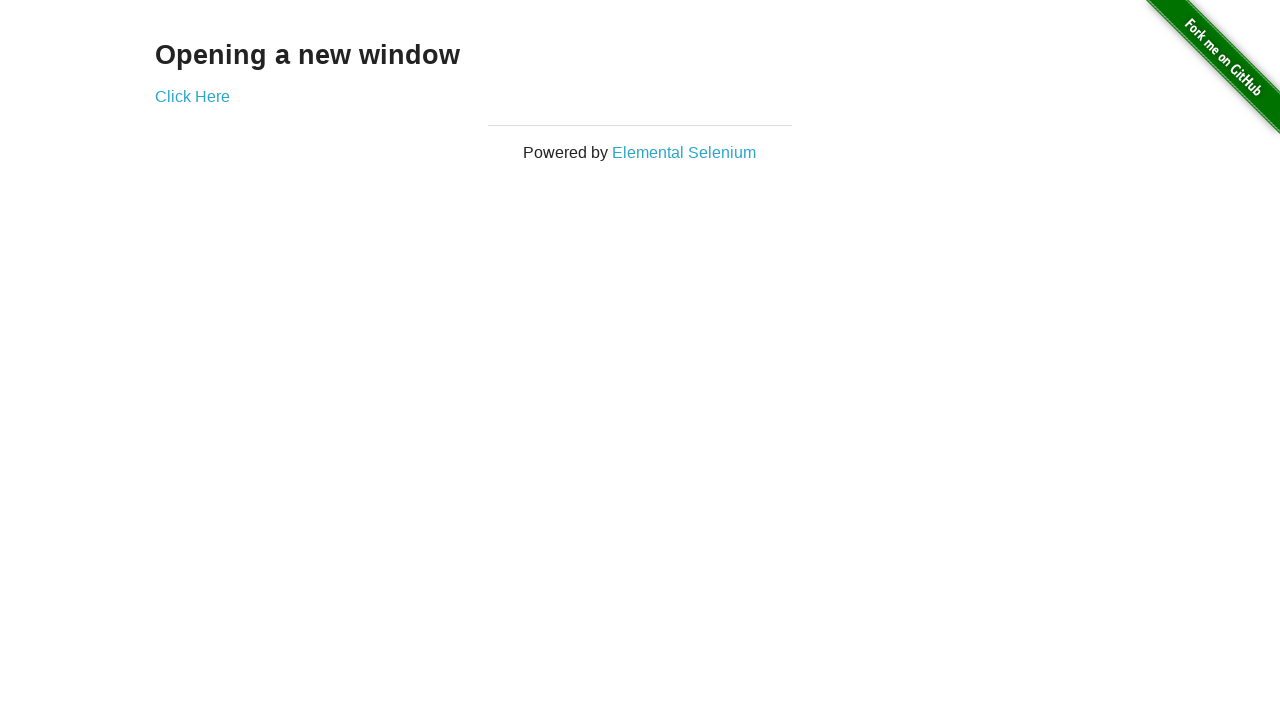

Clicked 'Click Here' link to open new window at (192, 96) on text=Click Here
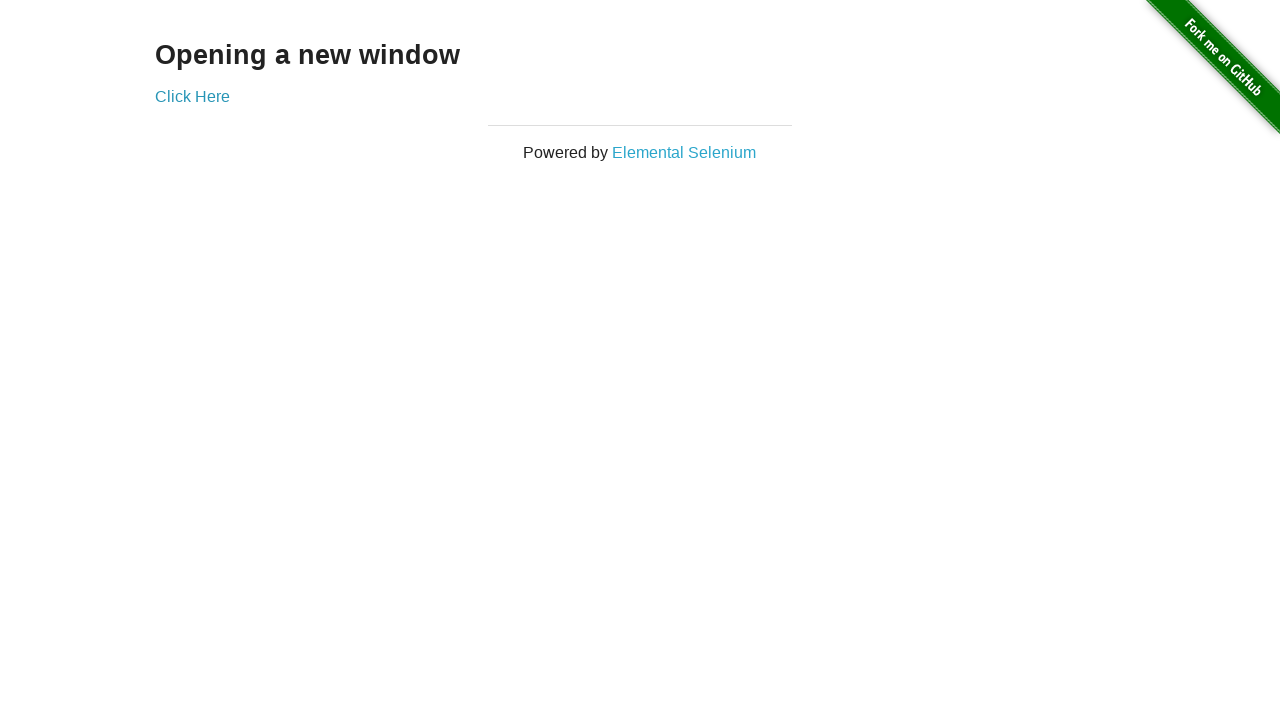

Captured new child window page object
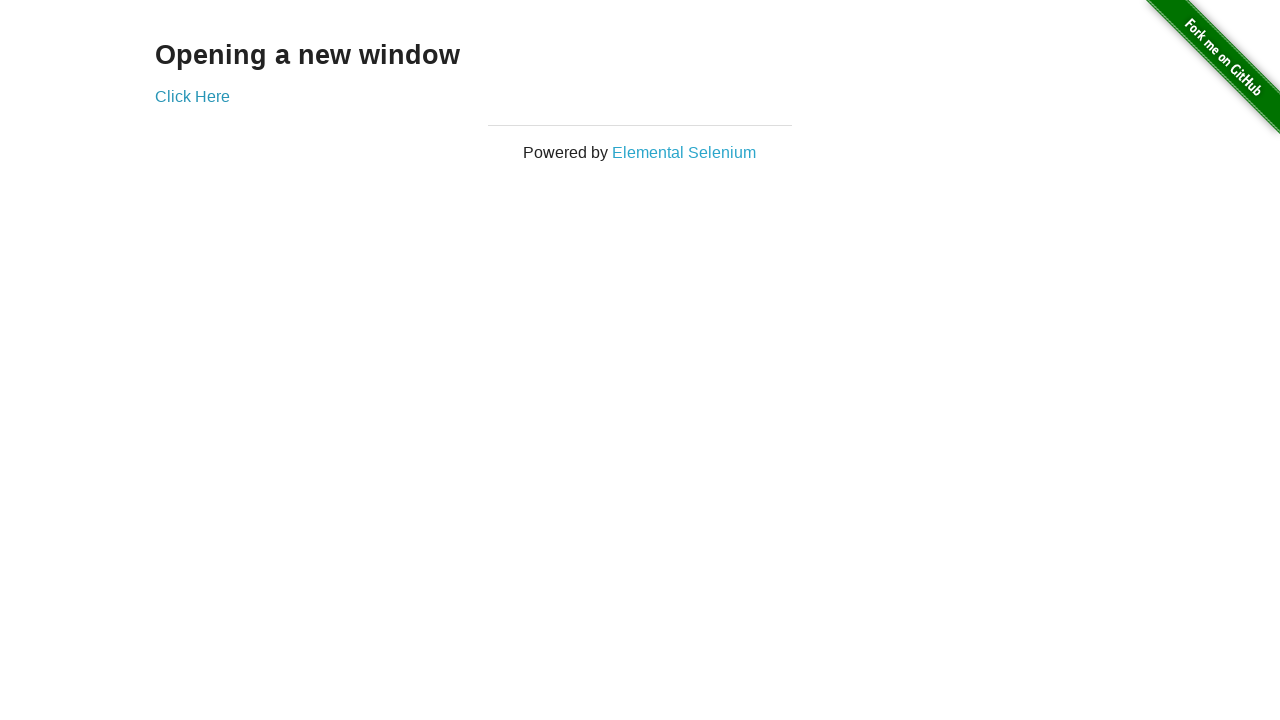

Child window page loaded successfully
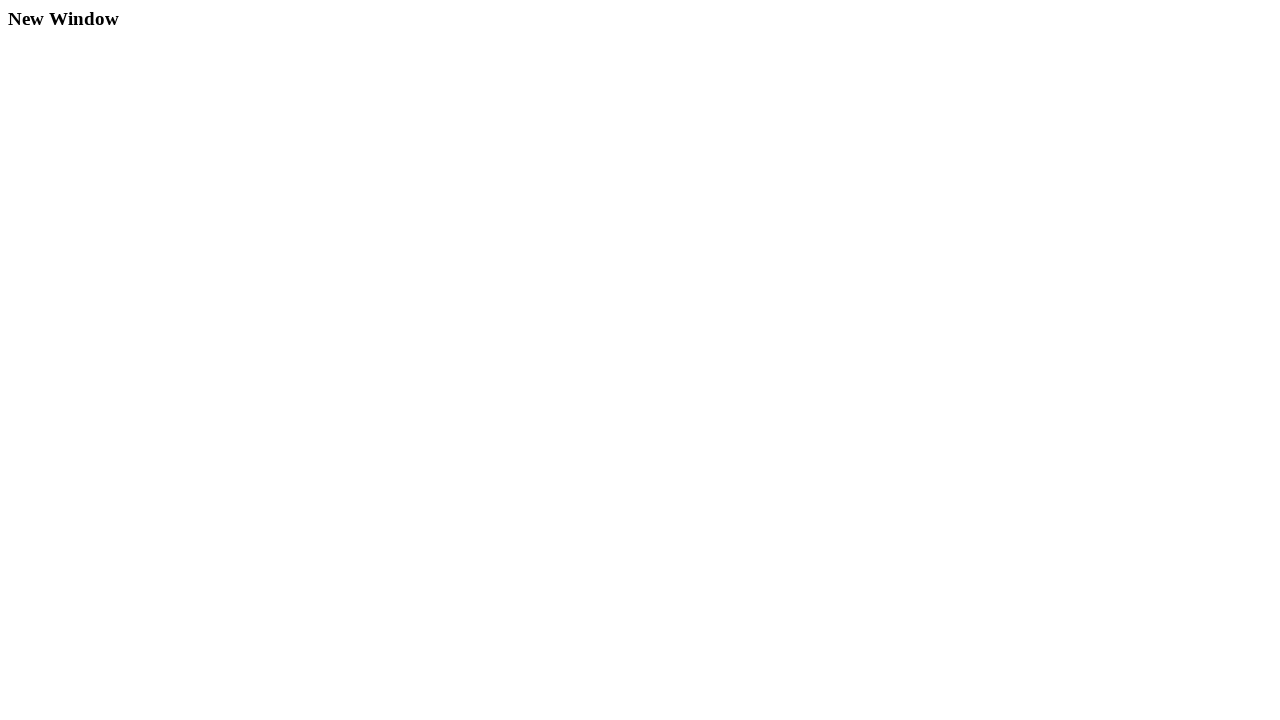

Verified h3 element exists in child window
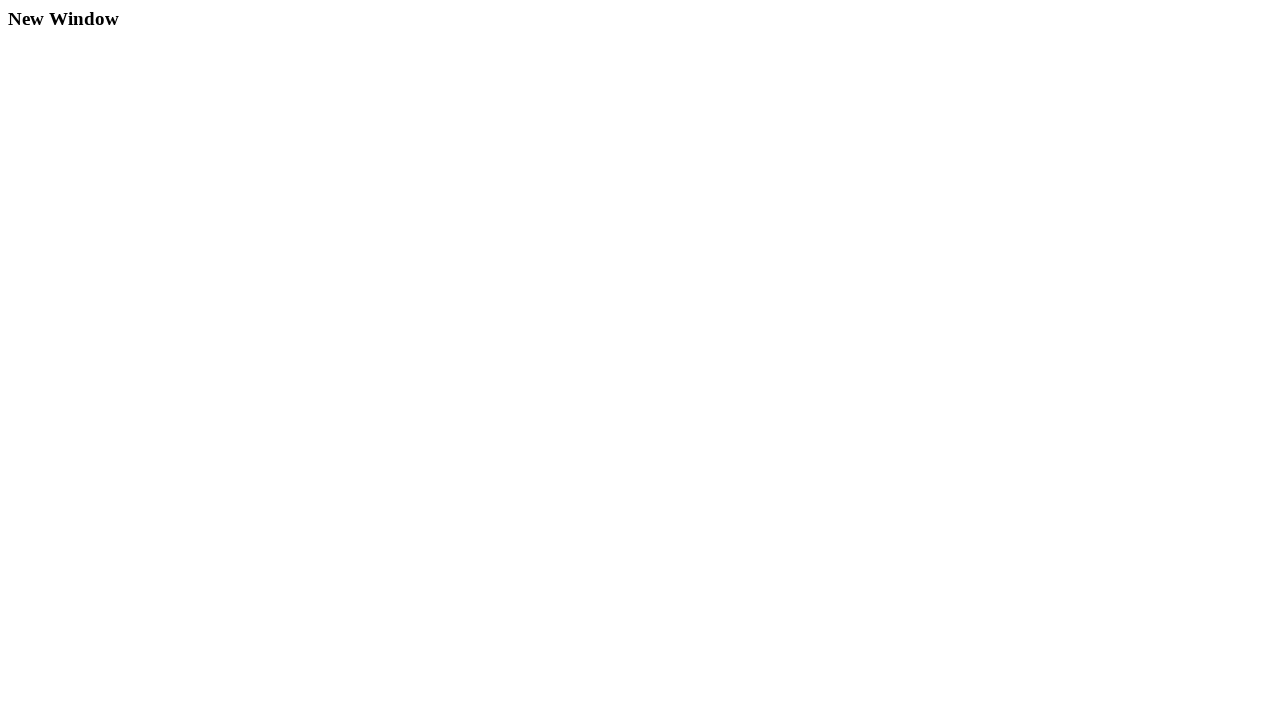

Closed child window
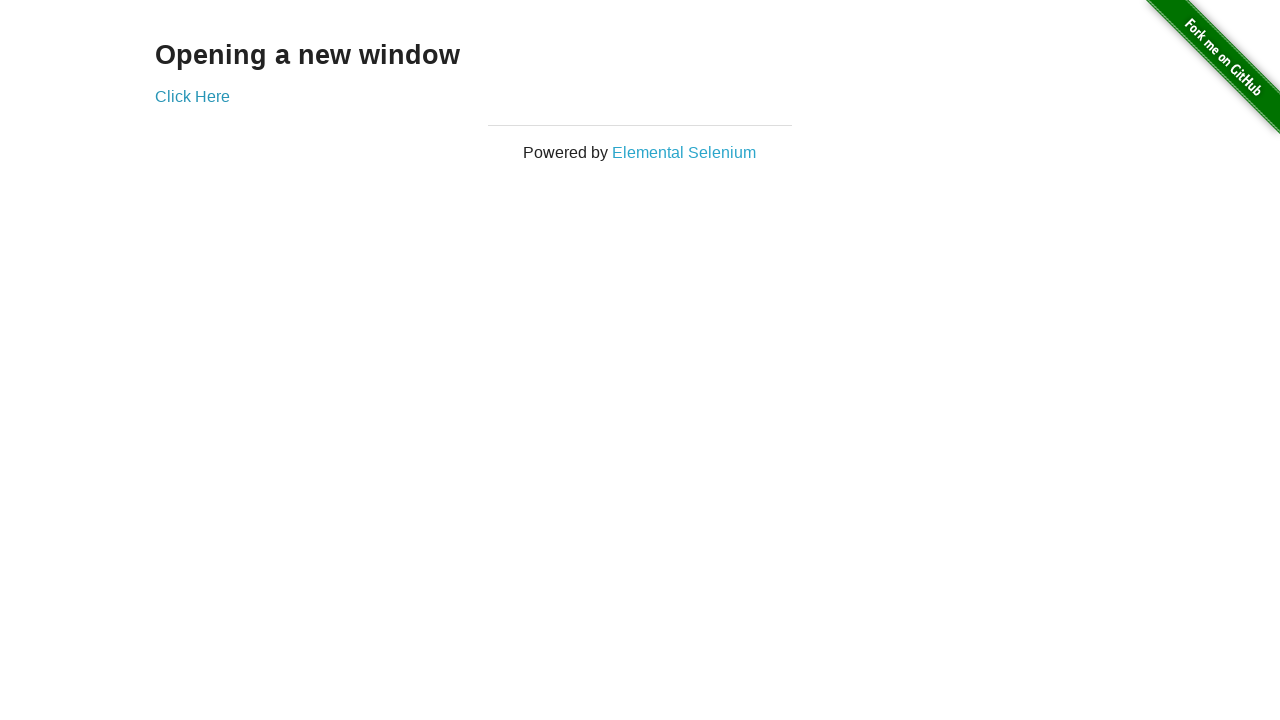

Verified parent window is still accessible with 'Click Here' link present
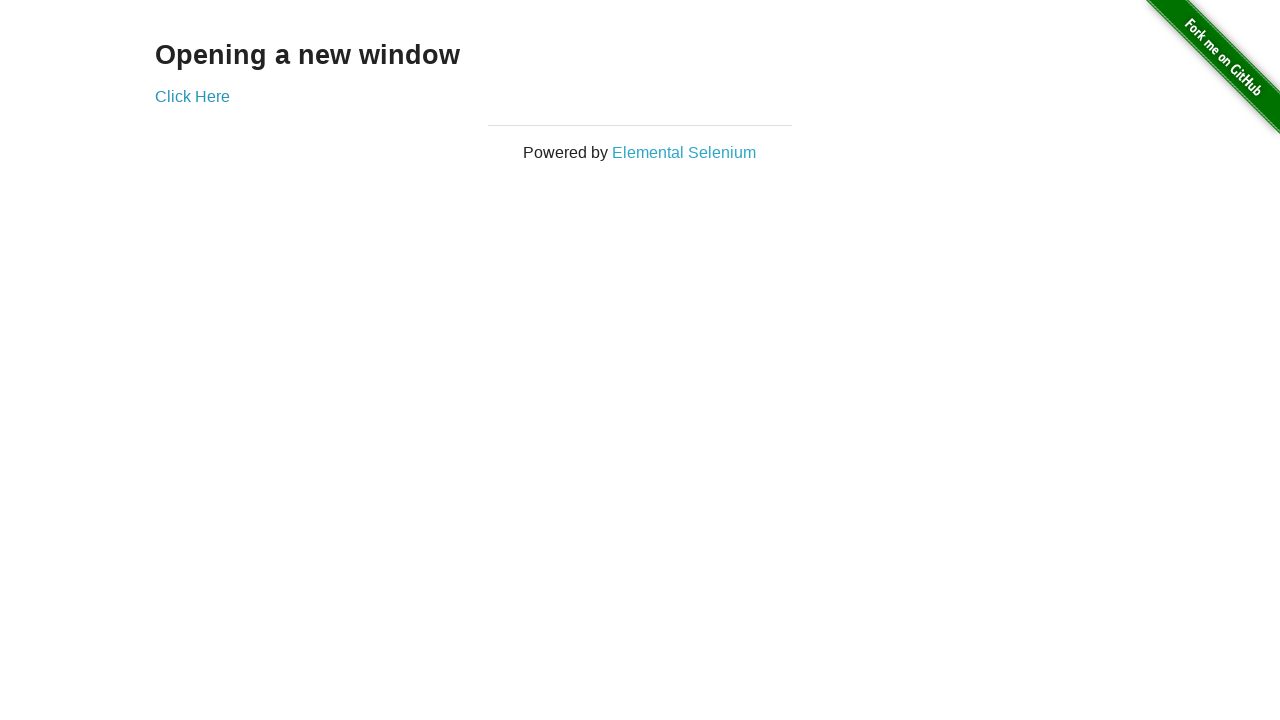

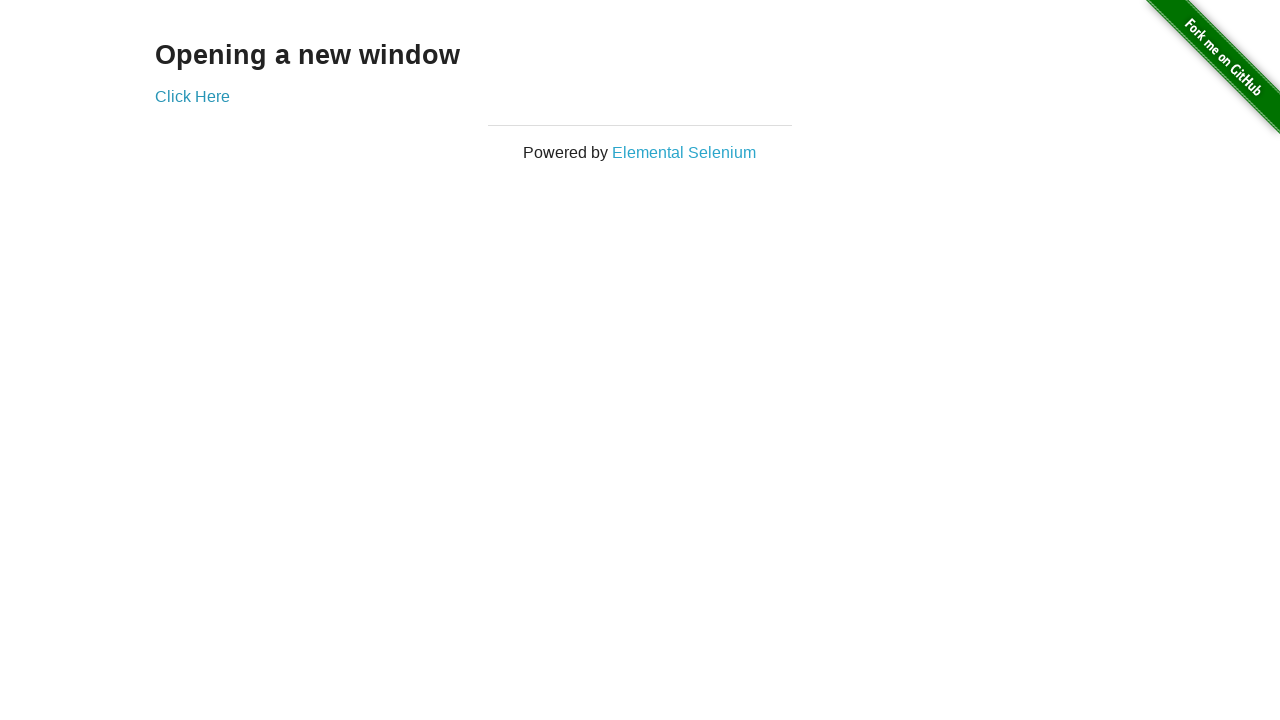